Automates solving a Sudoku puzzle on websudoku.com by reading the board, computing solutions using backtracking algorithm, filling in the cells, and submitting the completed puzzle

Starting URL: https://nine.websudoku.com/?level=2

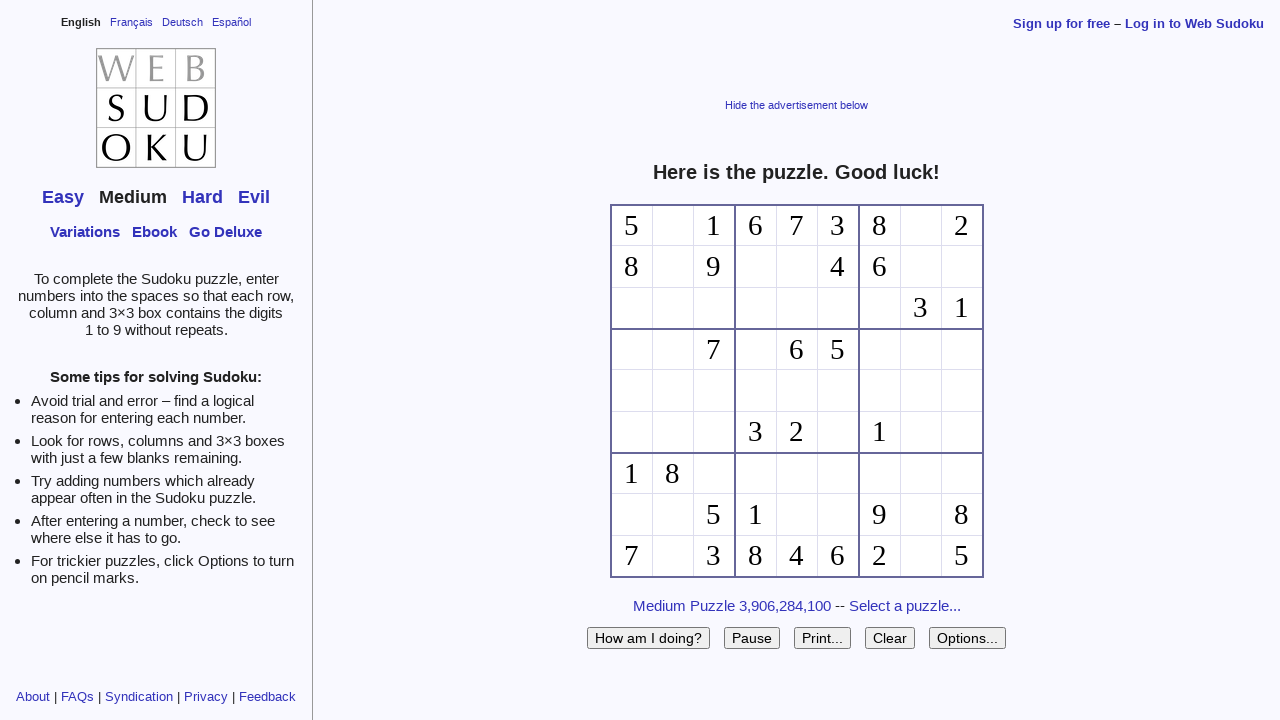

Read initial Sudoku board state from websudoku.com
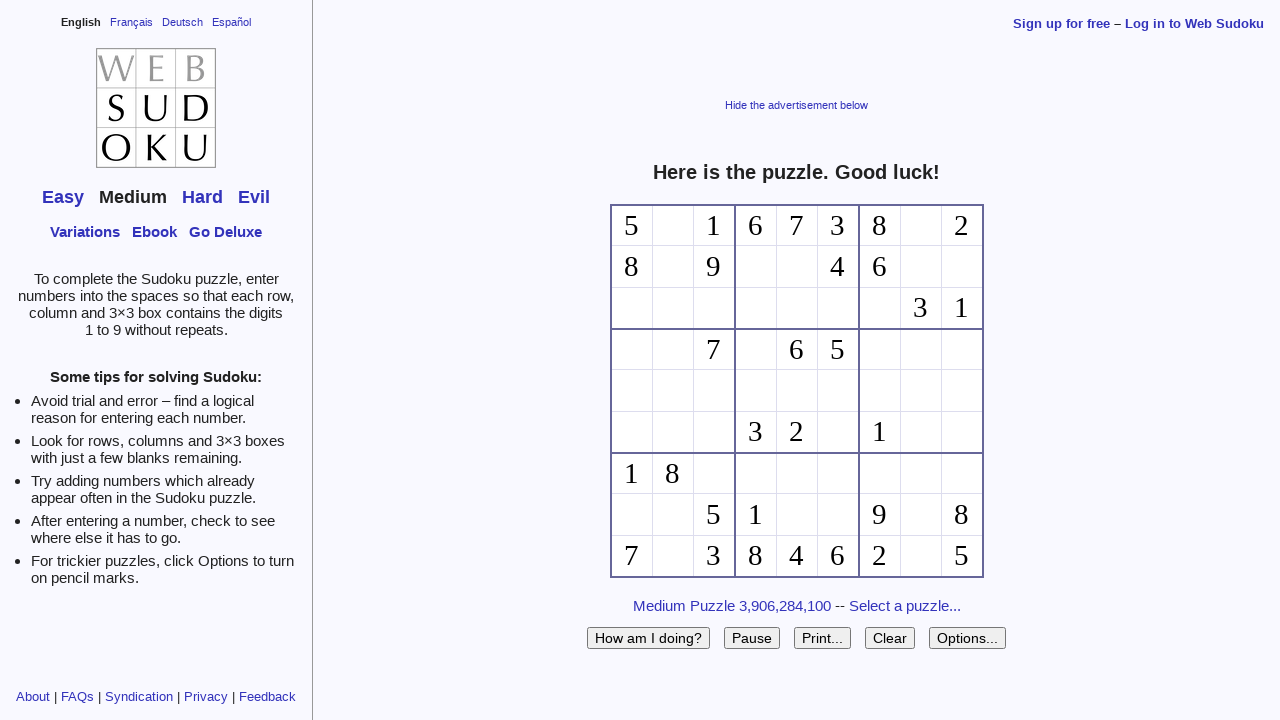

Filled cell at row 0, col 1 with digit 4 using constraint propagation on #f10
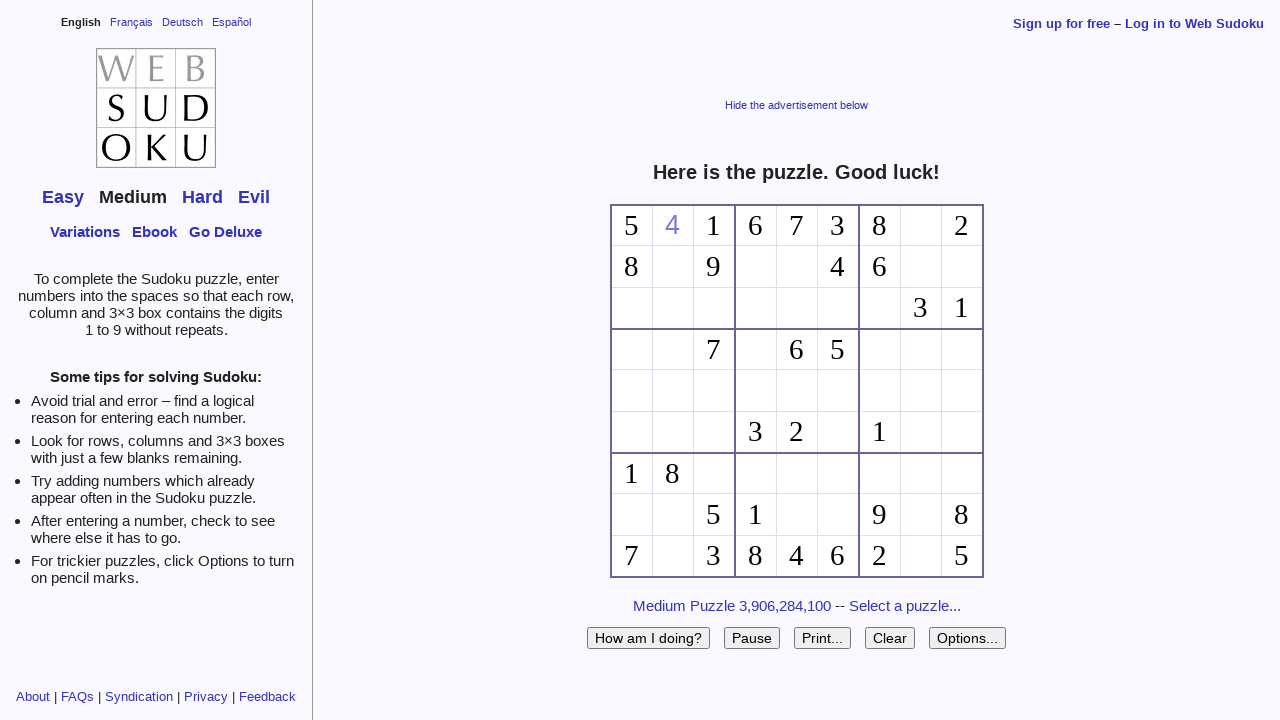

Filled cell at row 0, col 7 with digit 9 using constraint propagation on #f70
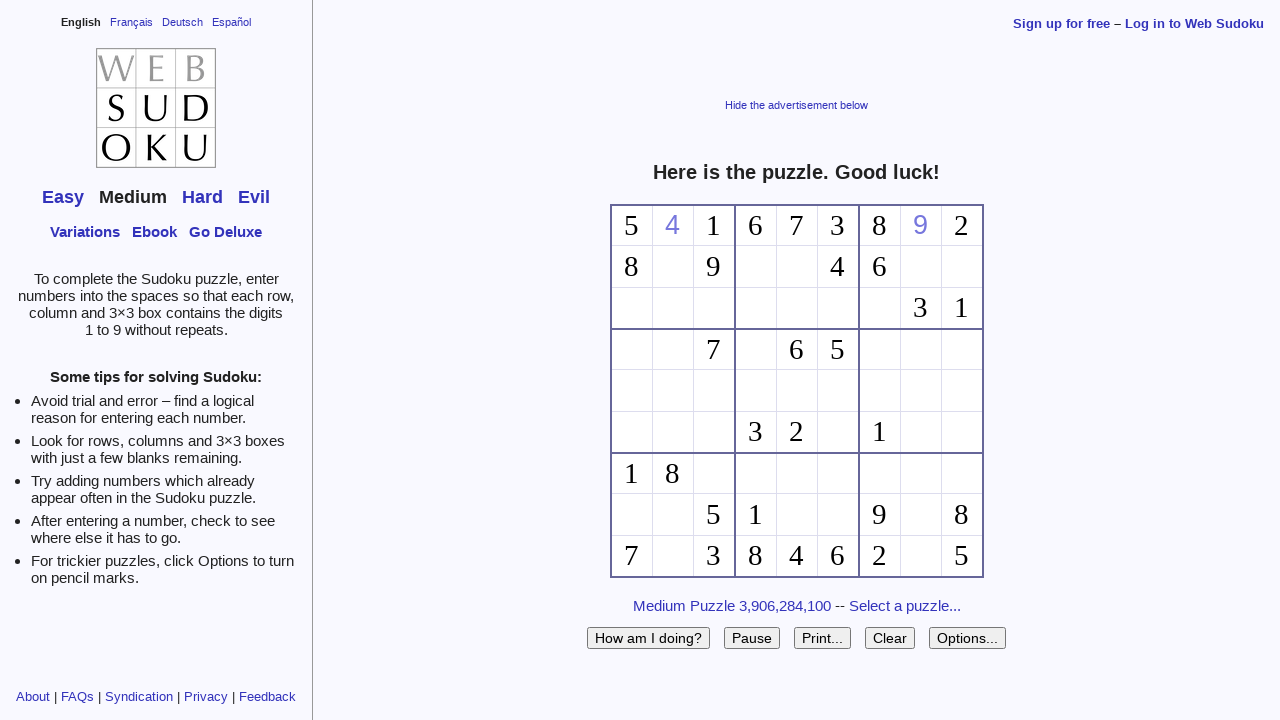

Filled cell at row 1, col 8 with digit 7 using constraint propagation on #f81
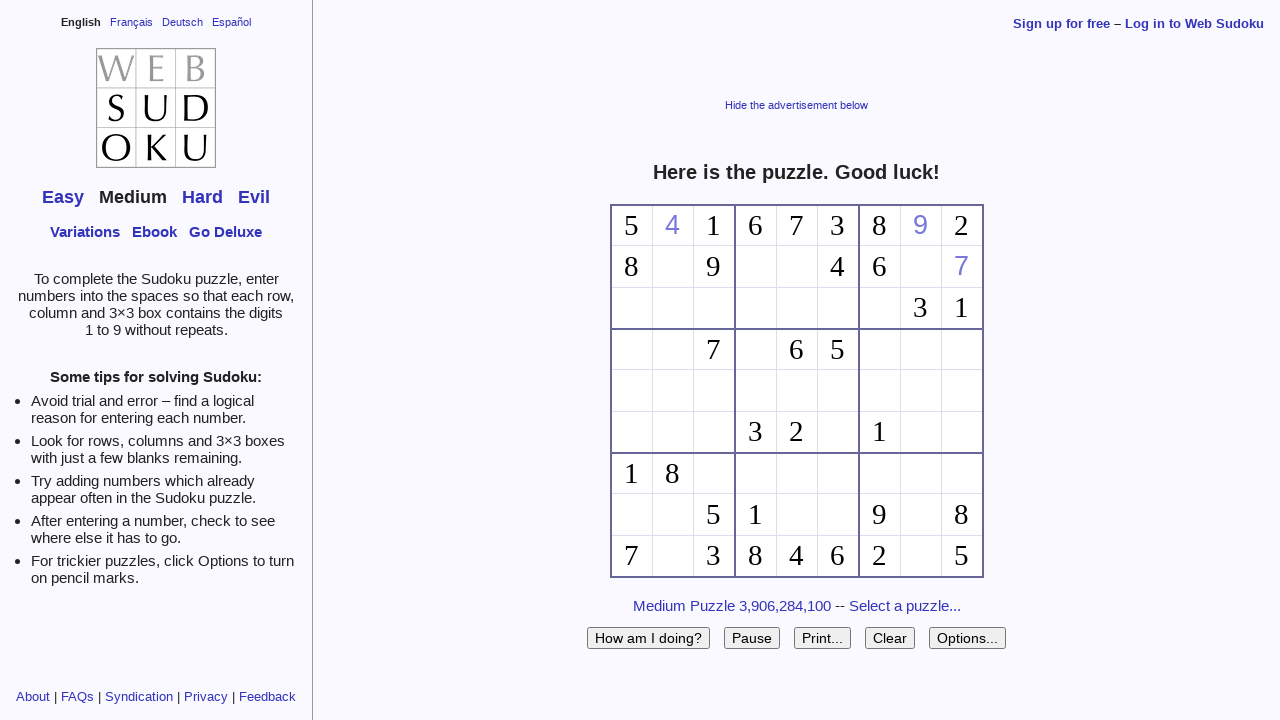

Filled cell at row 7, col 4 with digit 3 using constraint propagation on #f47
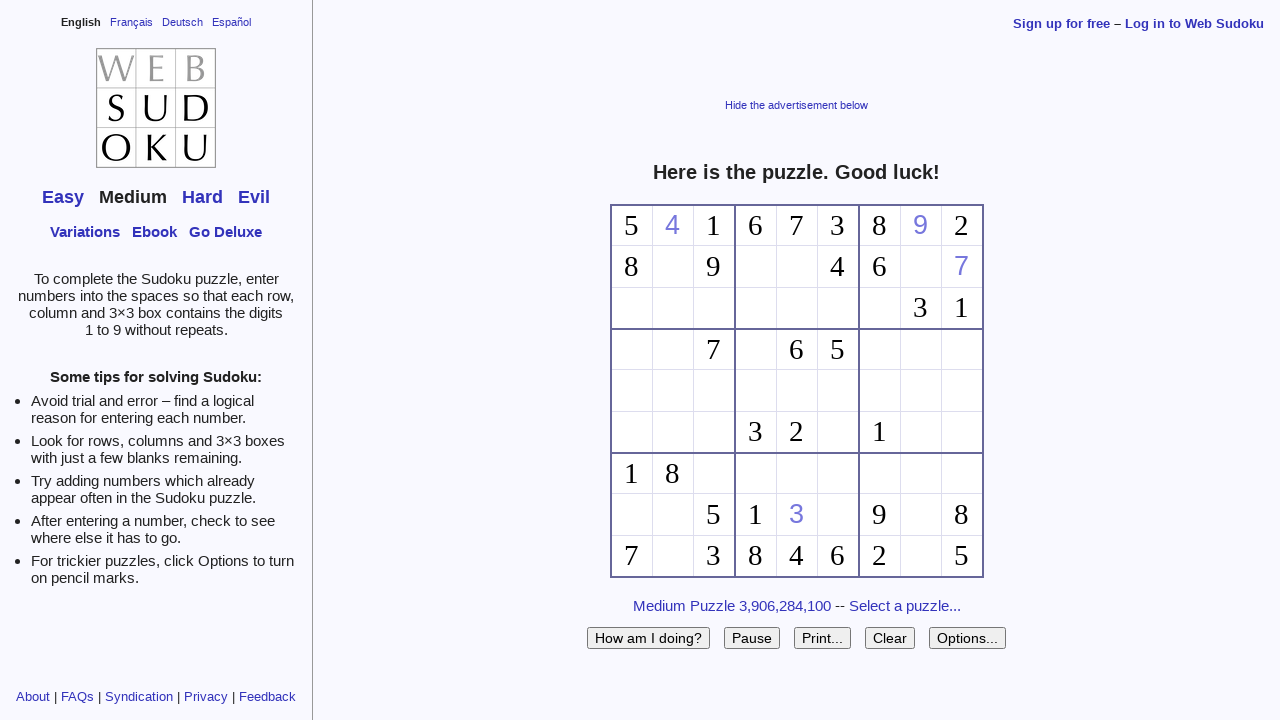

Filled cell at row 8, col 1 with digit 9 using constraint propagation on #f18
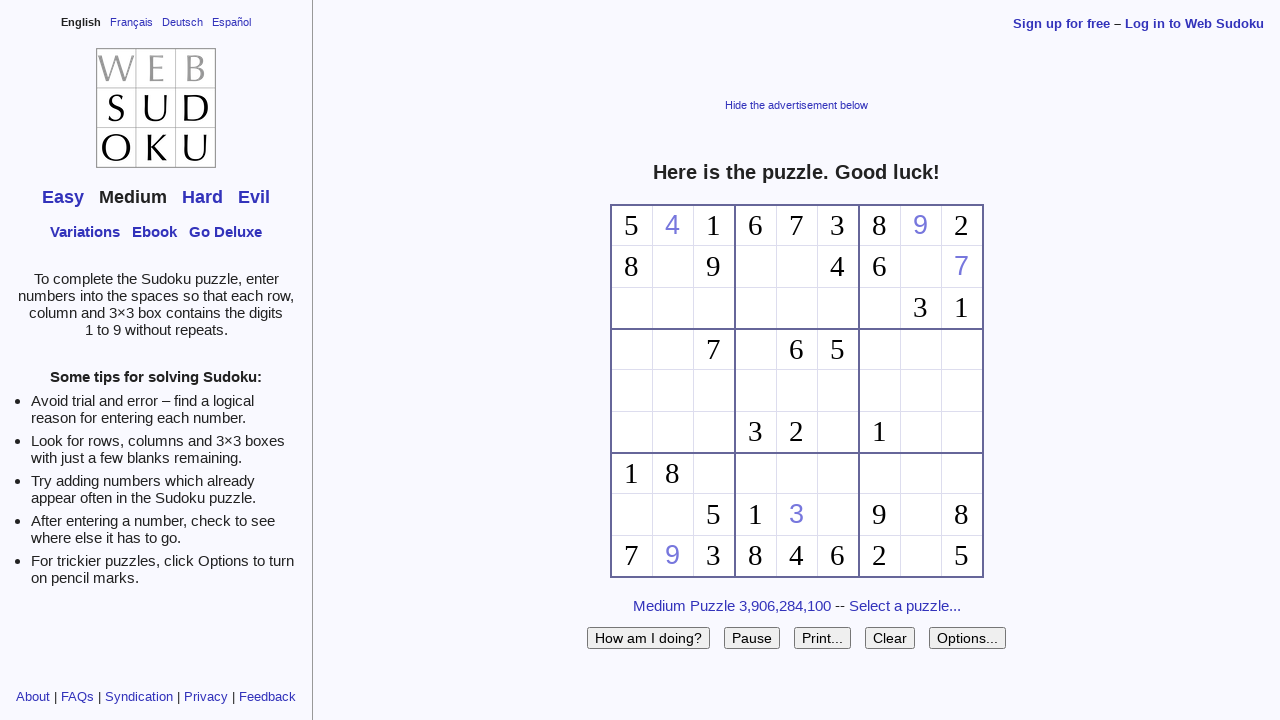

Filled cell at row 8, col 7 with digit 1 using constraint propagation on #f78
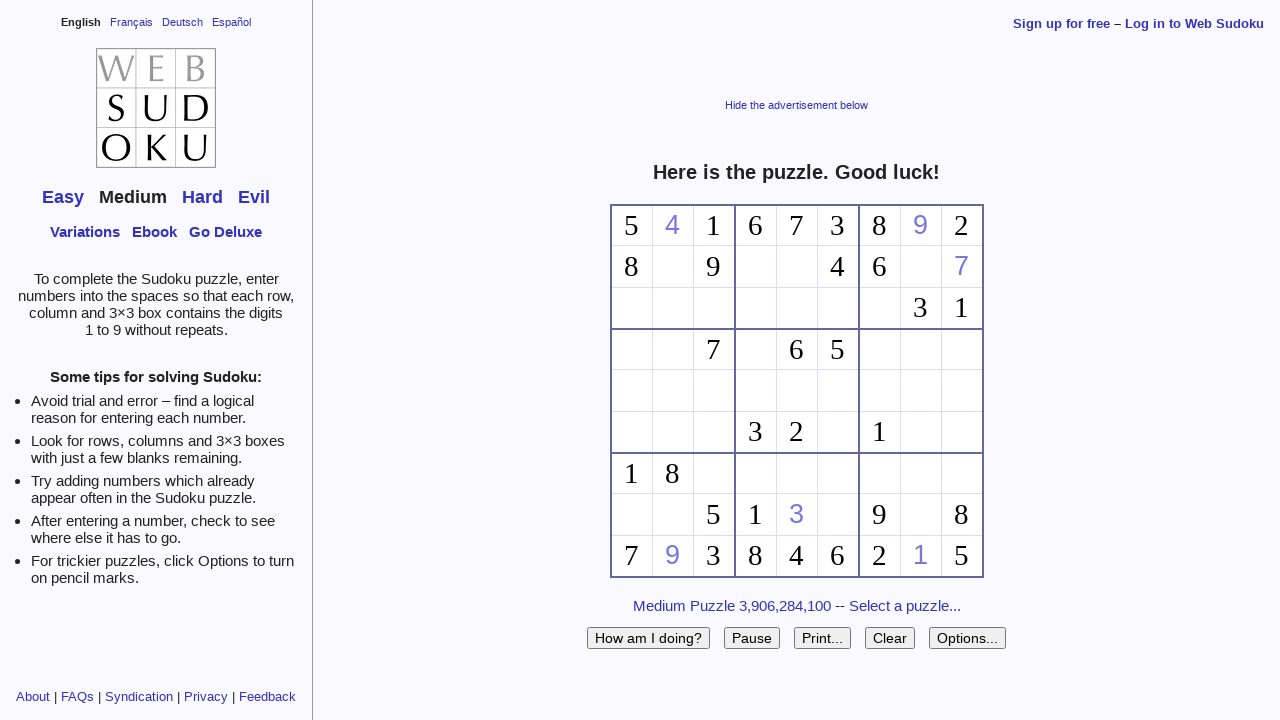

Filled cell at row 1, col 7 with digit 5 using constraint propagation on #f71
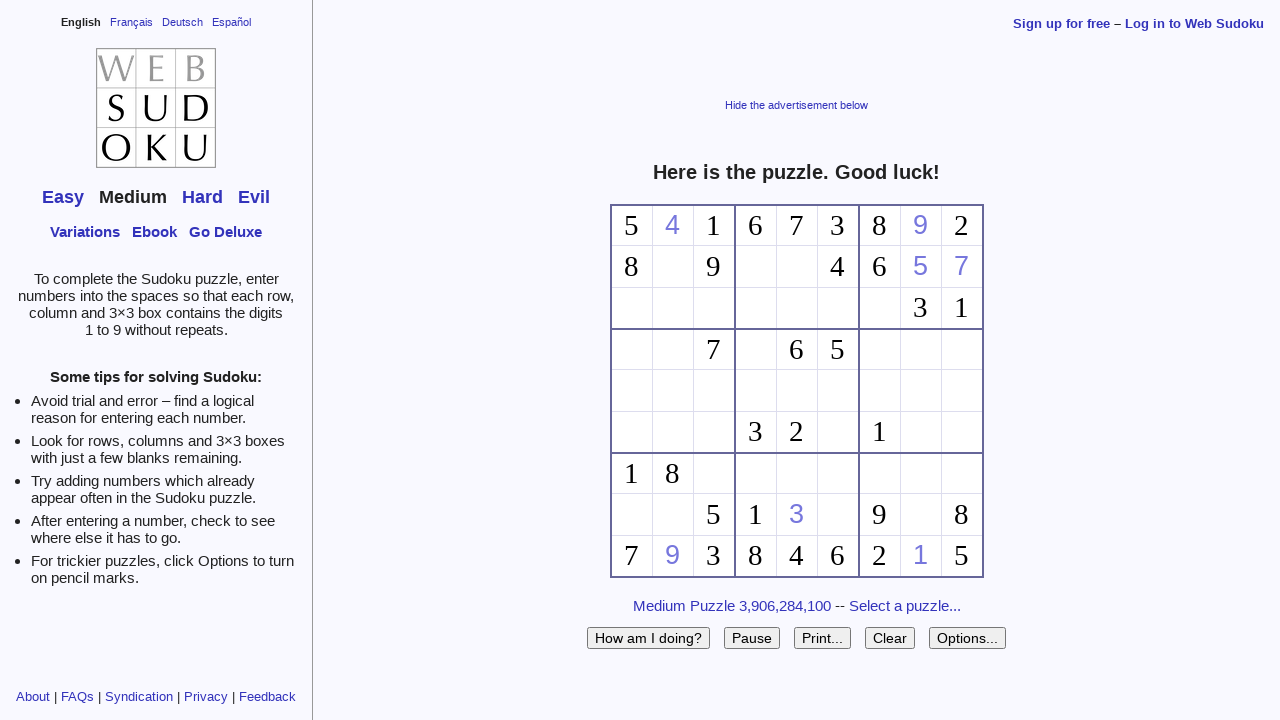

Filled cell at row 2, col 6 with digit 4 using constraint propagation on #f62
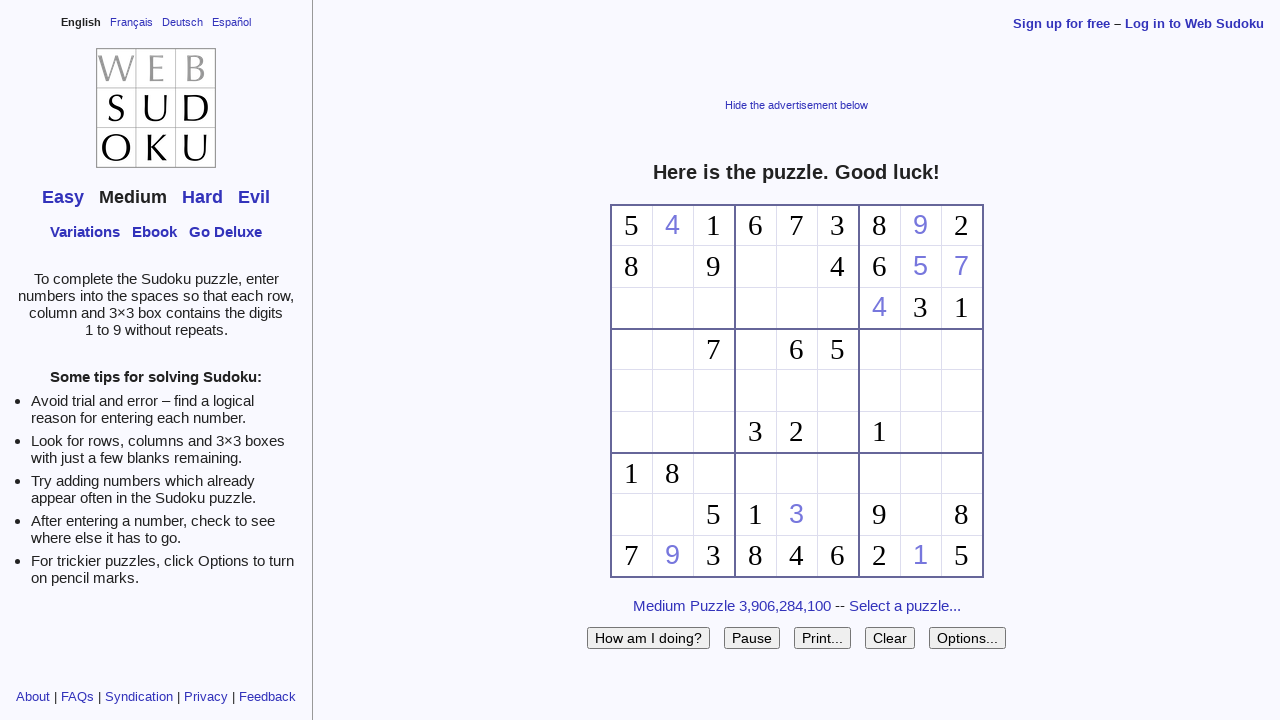

Filled cell at row 3, col 6 with digit 3 using constraint propagation on #f63
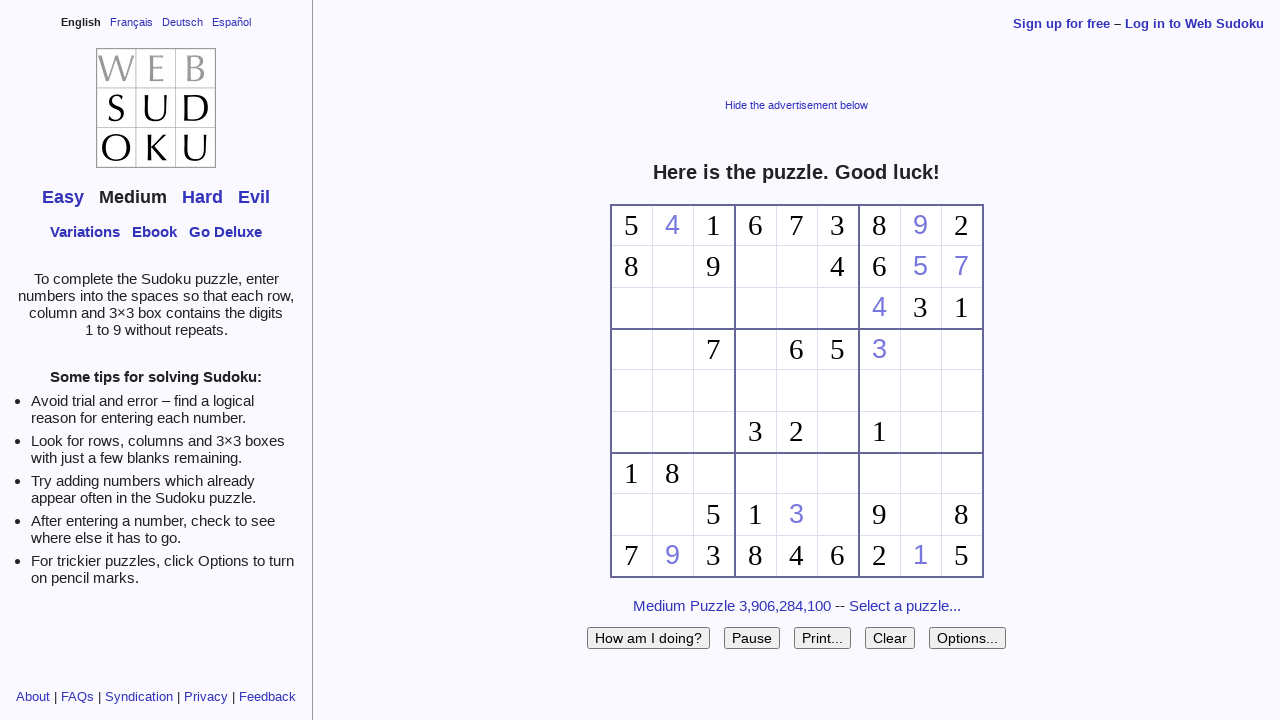

Filled cell at row 6, col 6 with digit 7 using constraint propagation on #f66
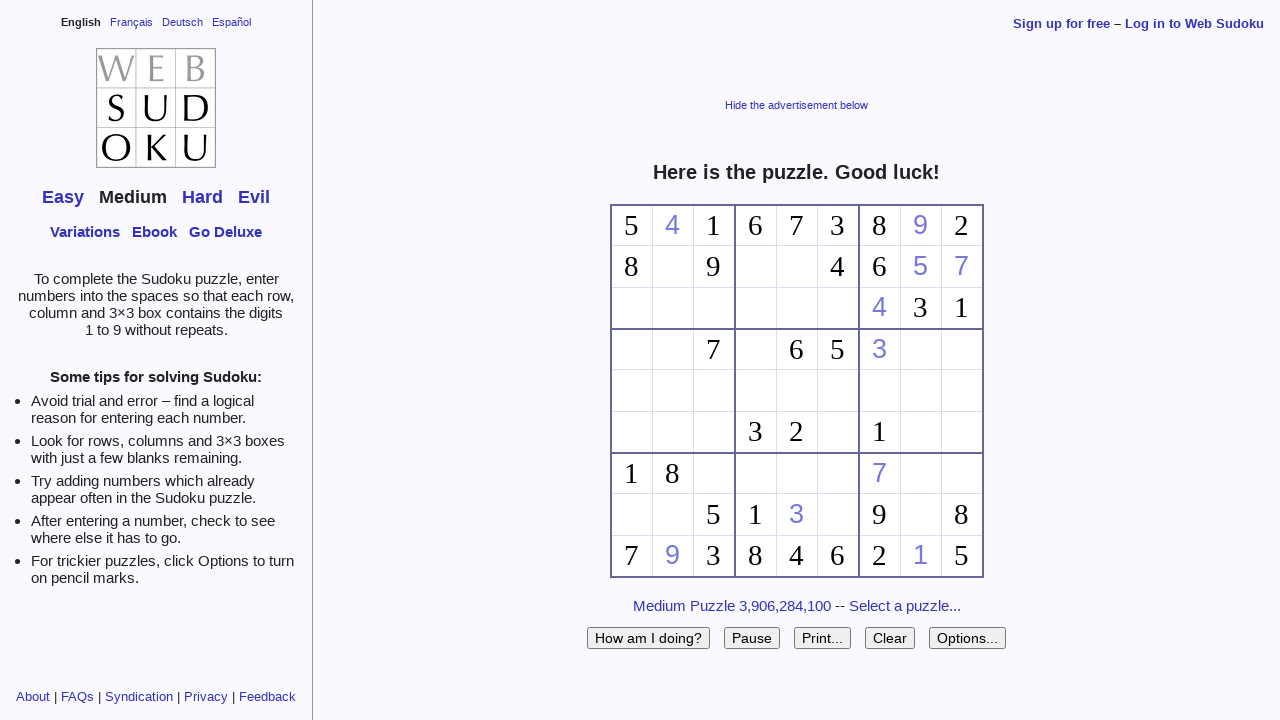

Filled cell at row 1, col 3 with digit 2 using constraint propagation on #f31
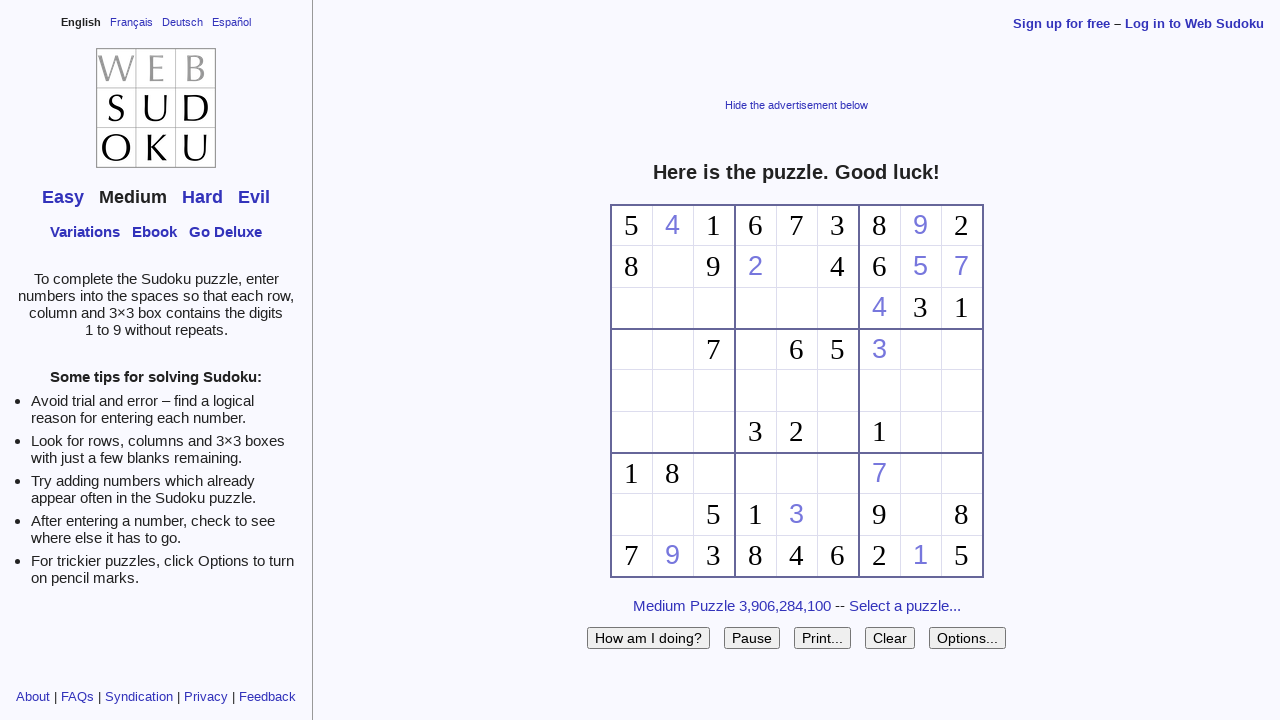

Filled cell at row 1, col 4 with digit 1 using constraint propagation on #f41
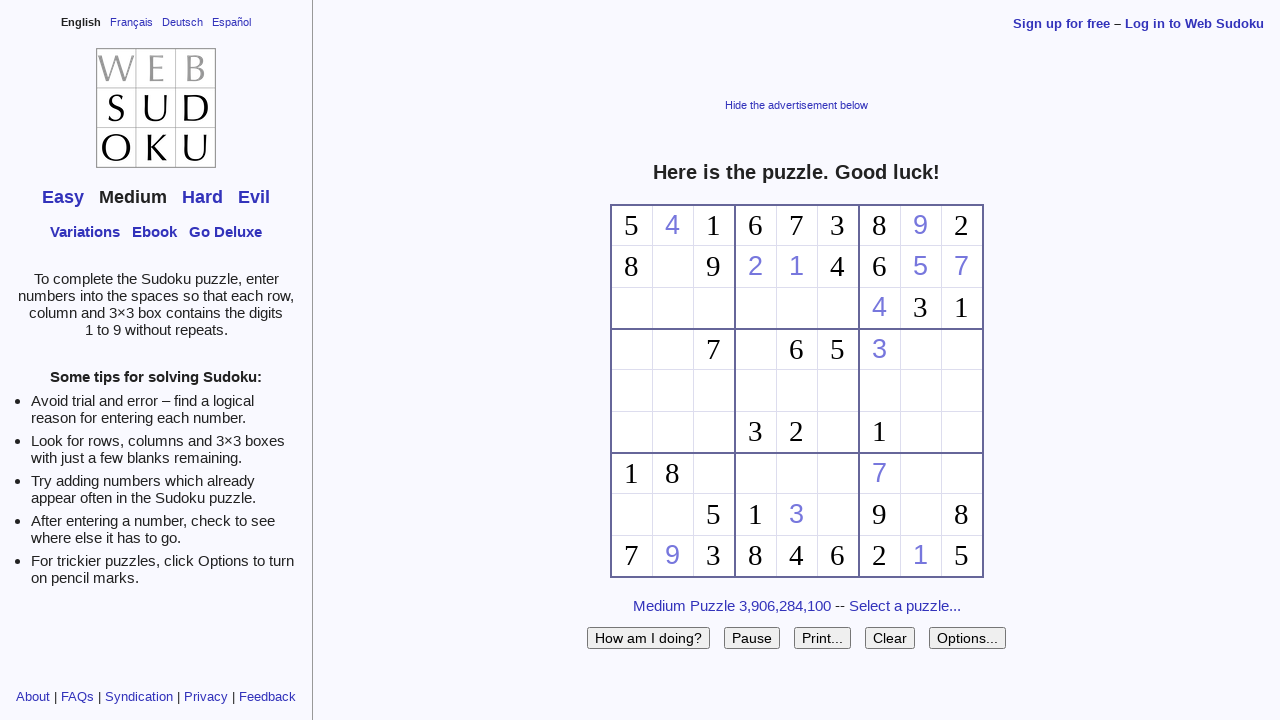

Filled cell at row 4, col 6 with digit 5 using constraint propagation on #f64
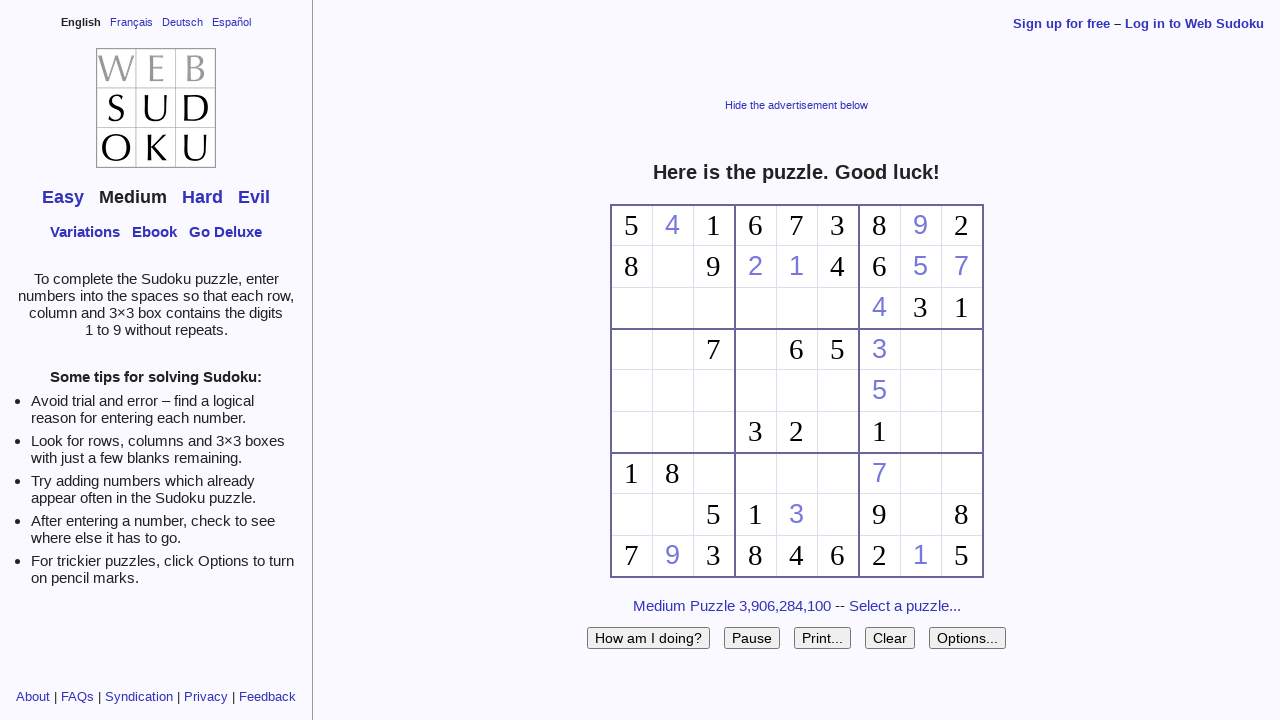

Filled cell at row 1, col 1 with digit 3 using constraint propagation on #f11
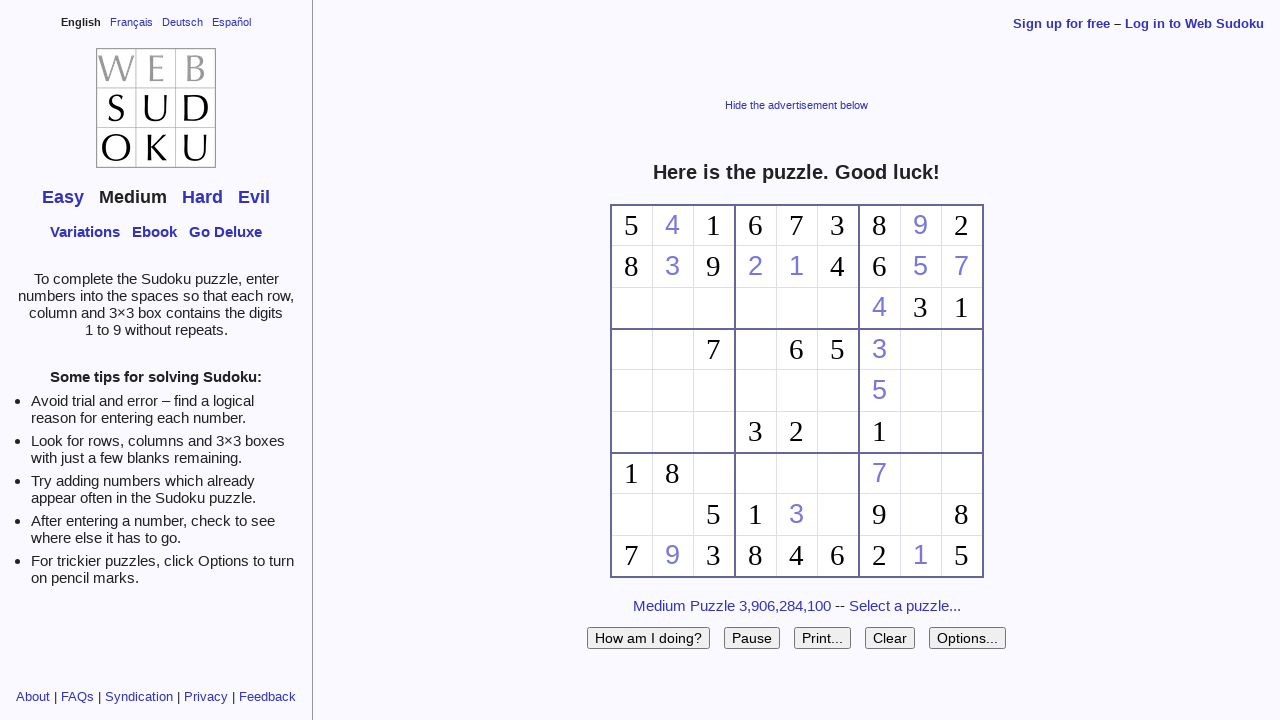

Completed constraint propagation phase
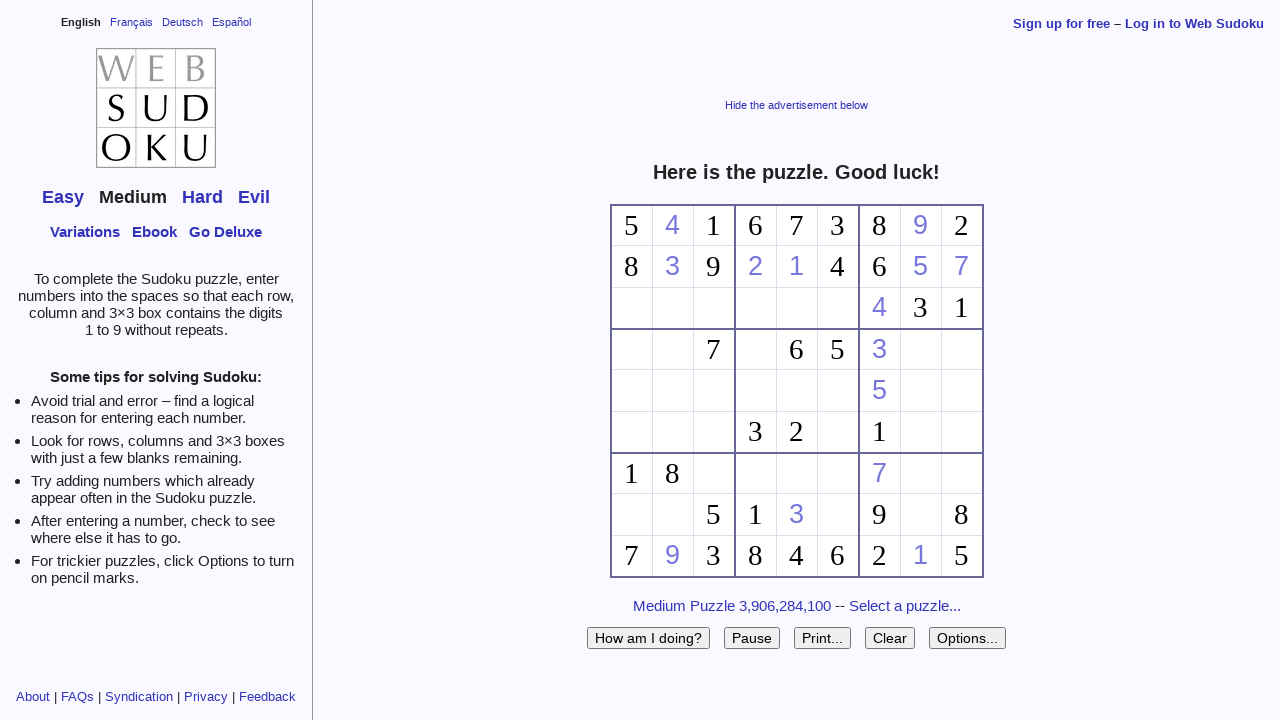

Completed puzzle using backtracking algorithm on #f77
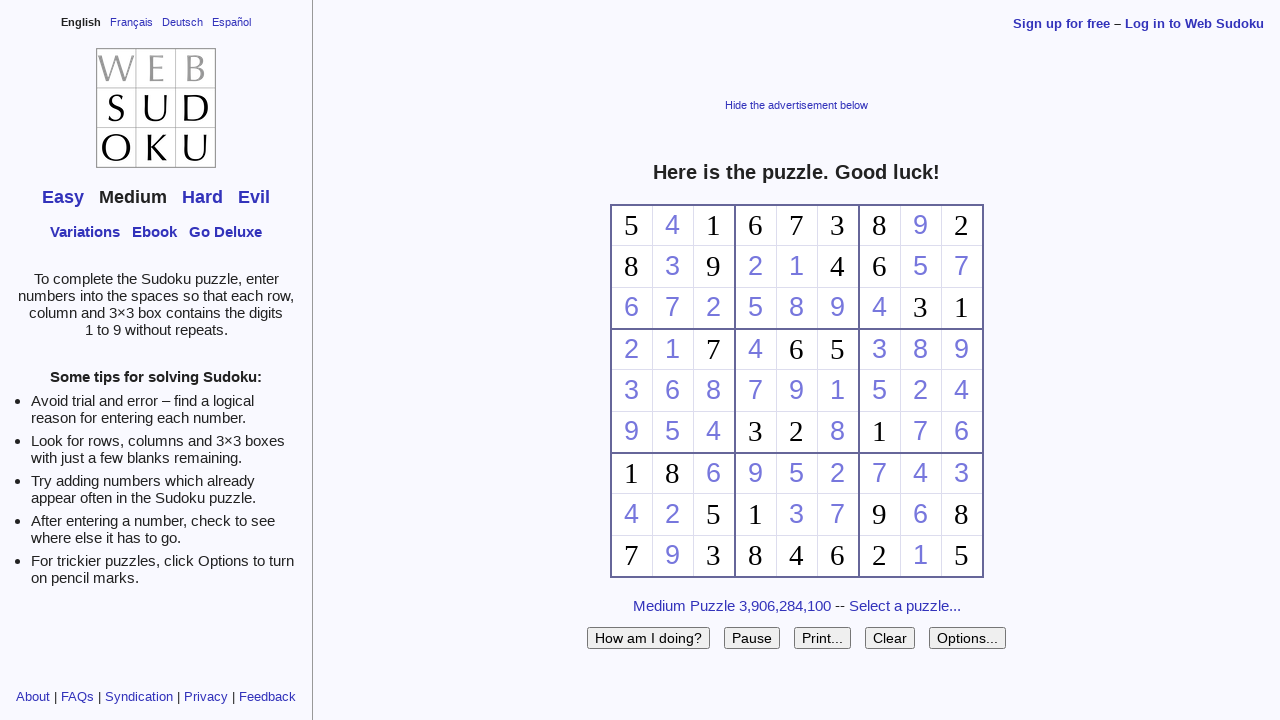

Waited 2 seconds before submission
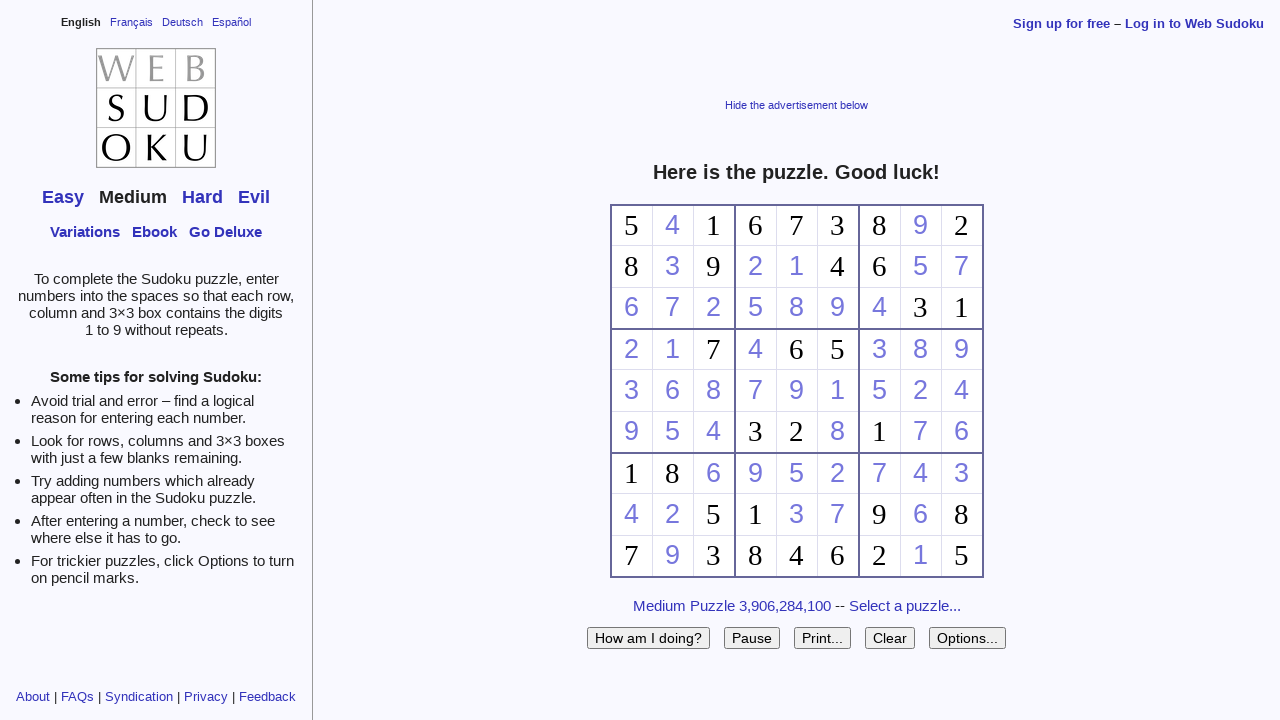

Clicked 'How am I doing?' button to submit completed puzzle at (648, 638) on input[type="submit"][value="How am I doing?"]
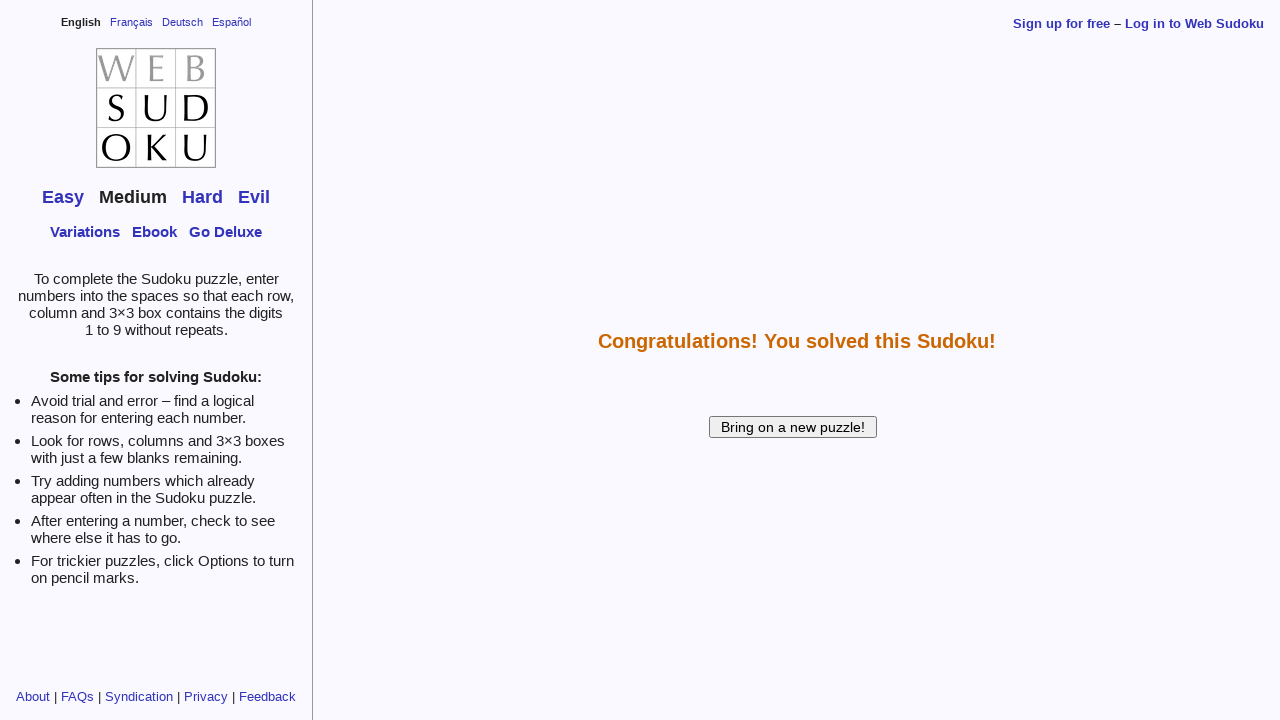

Waited 3 seconds for submission result to load
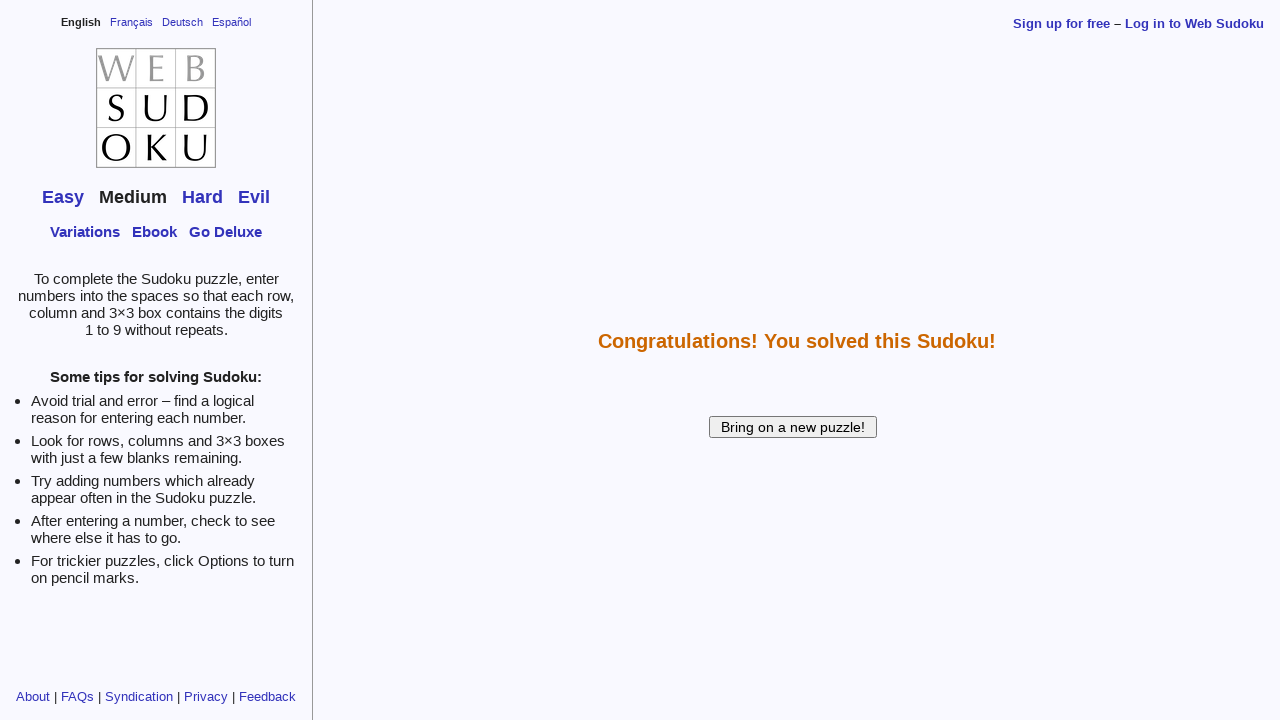

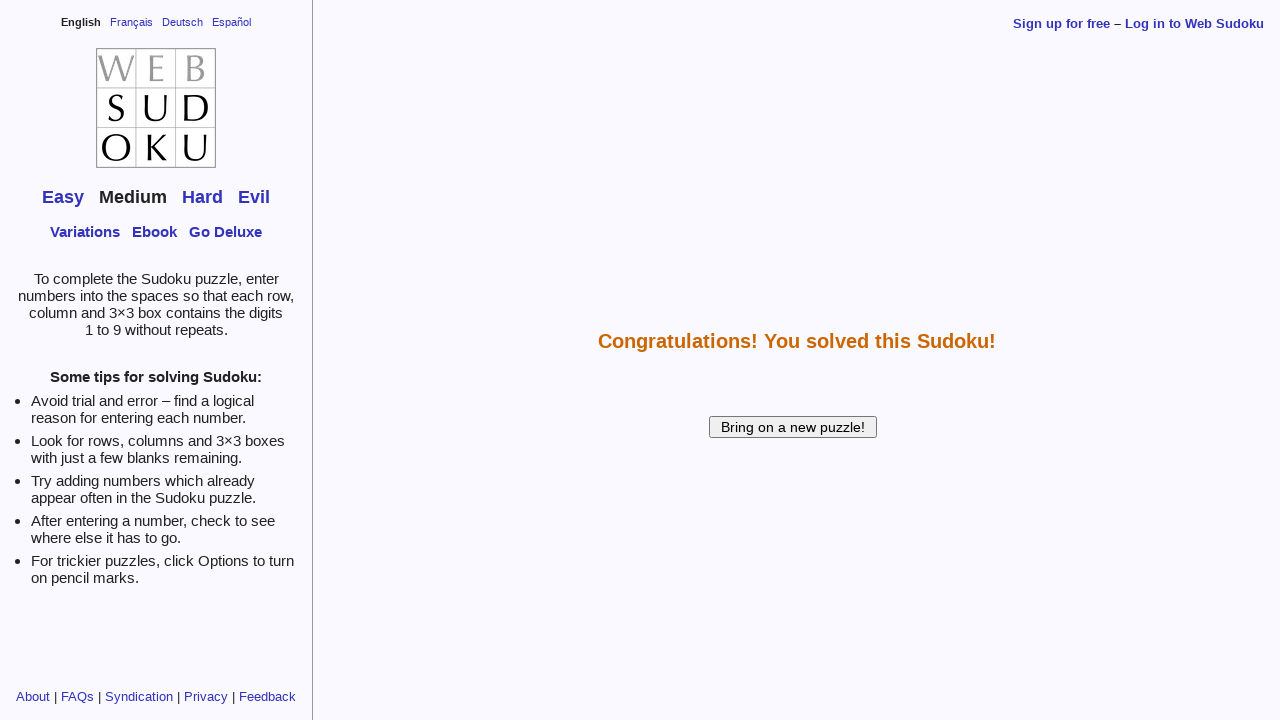